Tests clicking on the 200 success status code link and verifying the user is redirected to the correct page

Starting URL: https://the-internet.herokuapp.com/status_codes

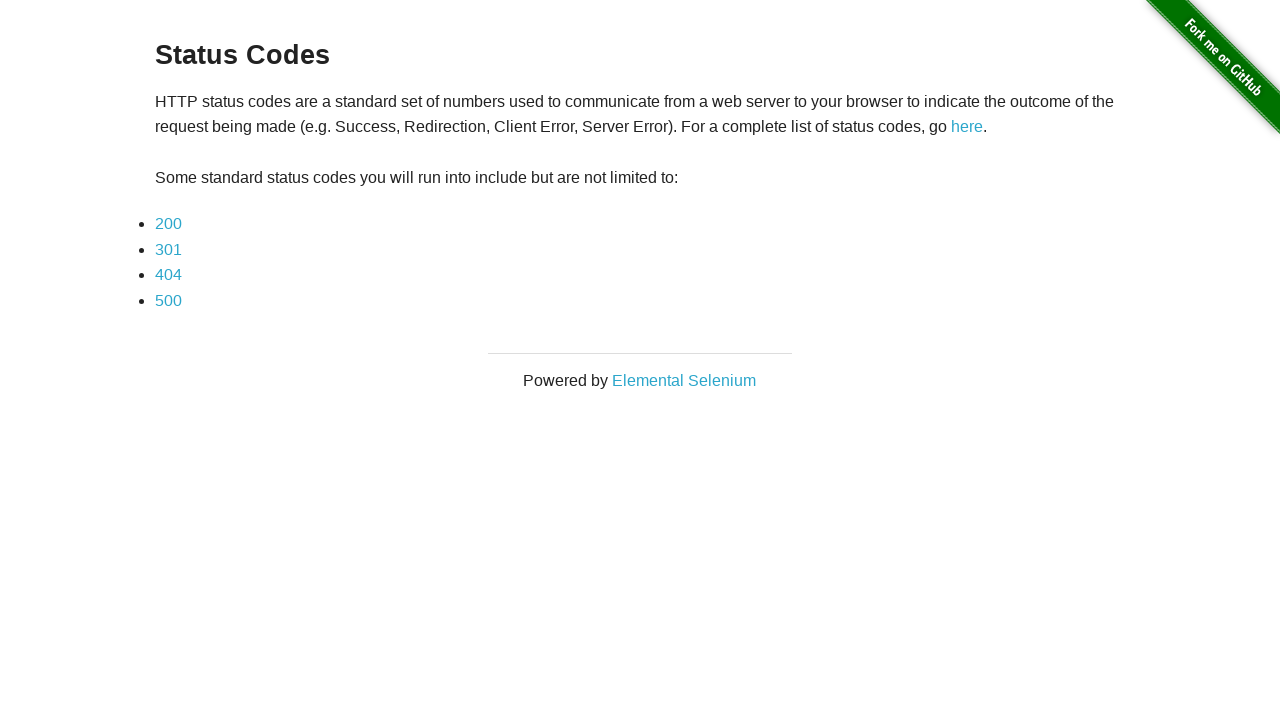

Status codes page loaded and 200 link is visible
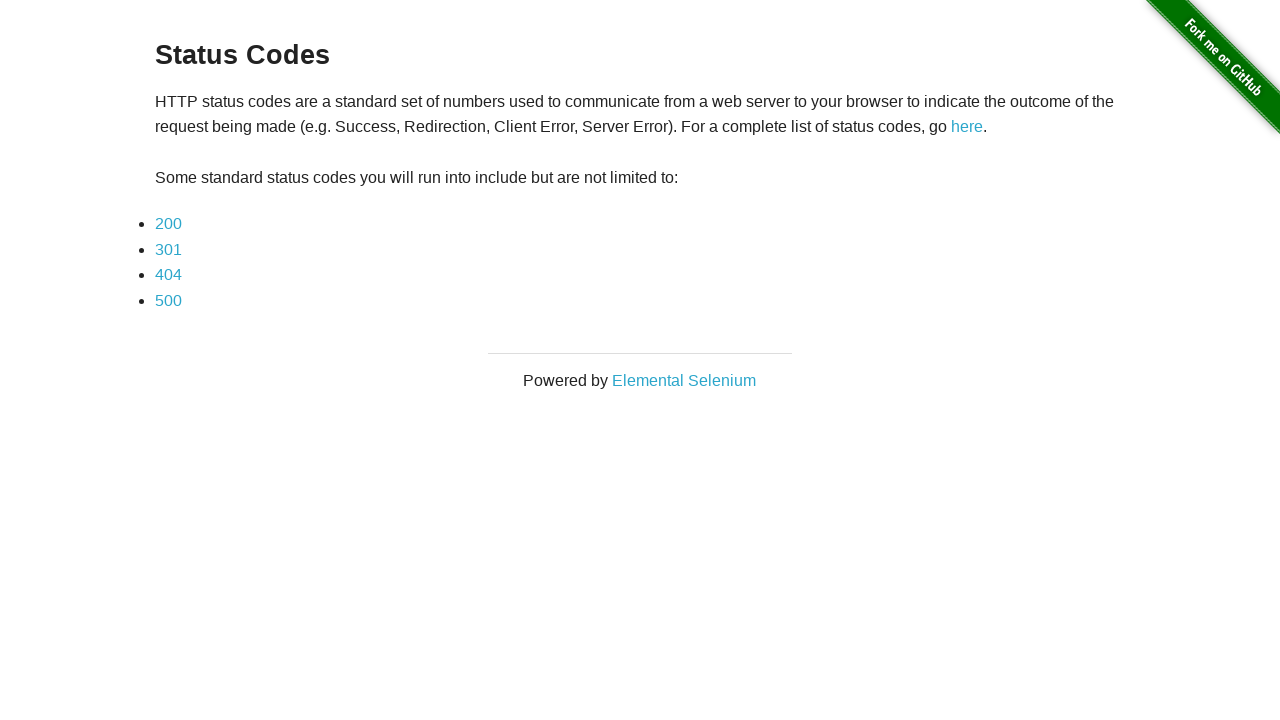

Clicked on the 200 success status code link at (168, 224) on a:text('200')
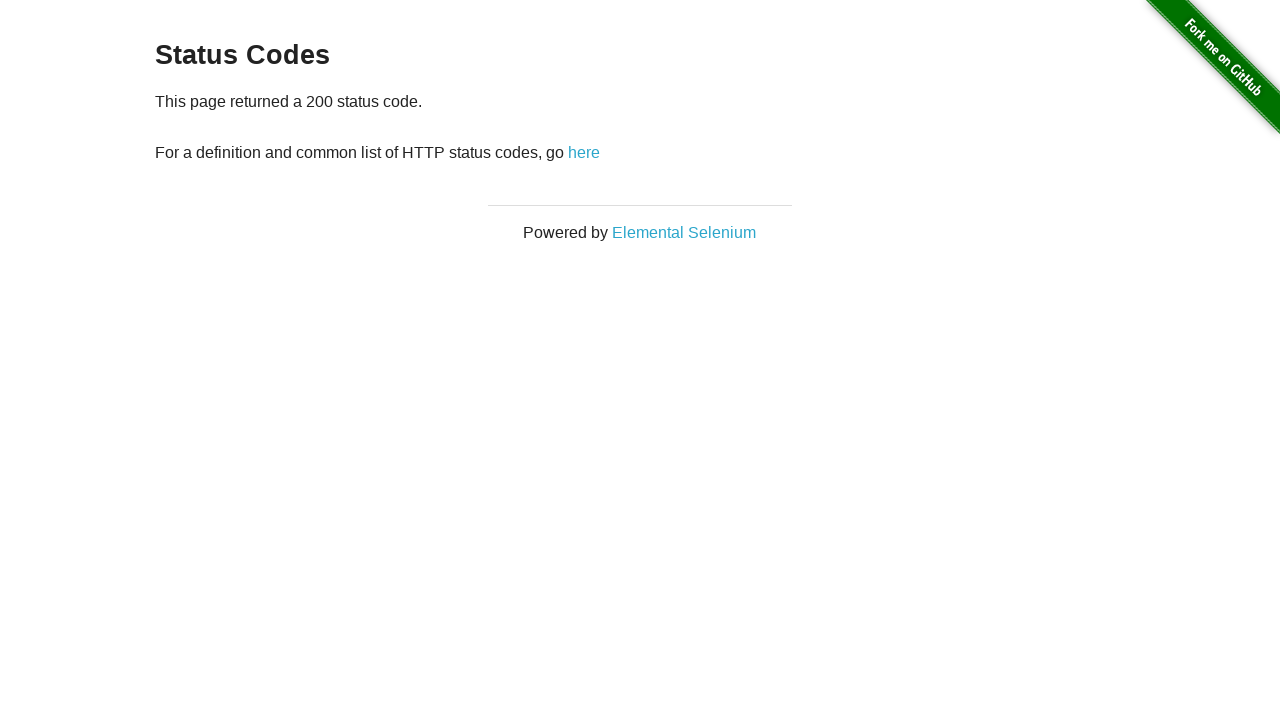

User successfully redirected to 200 status code page
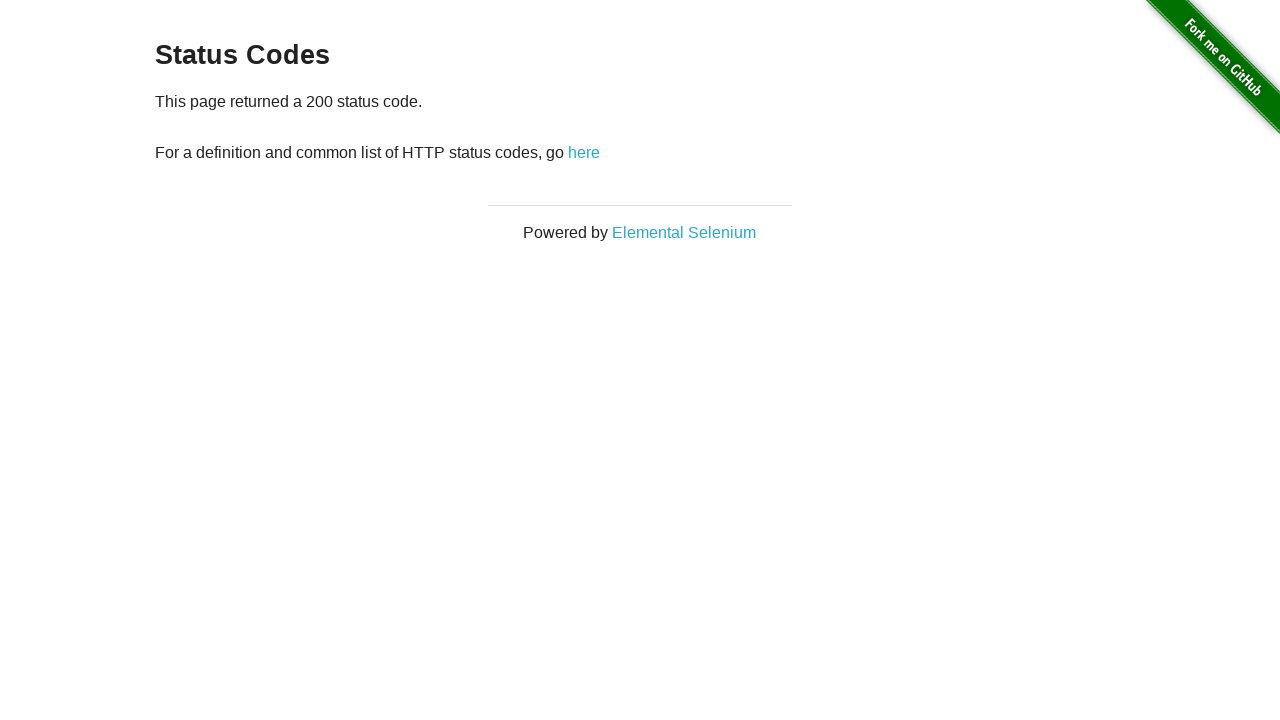

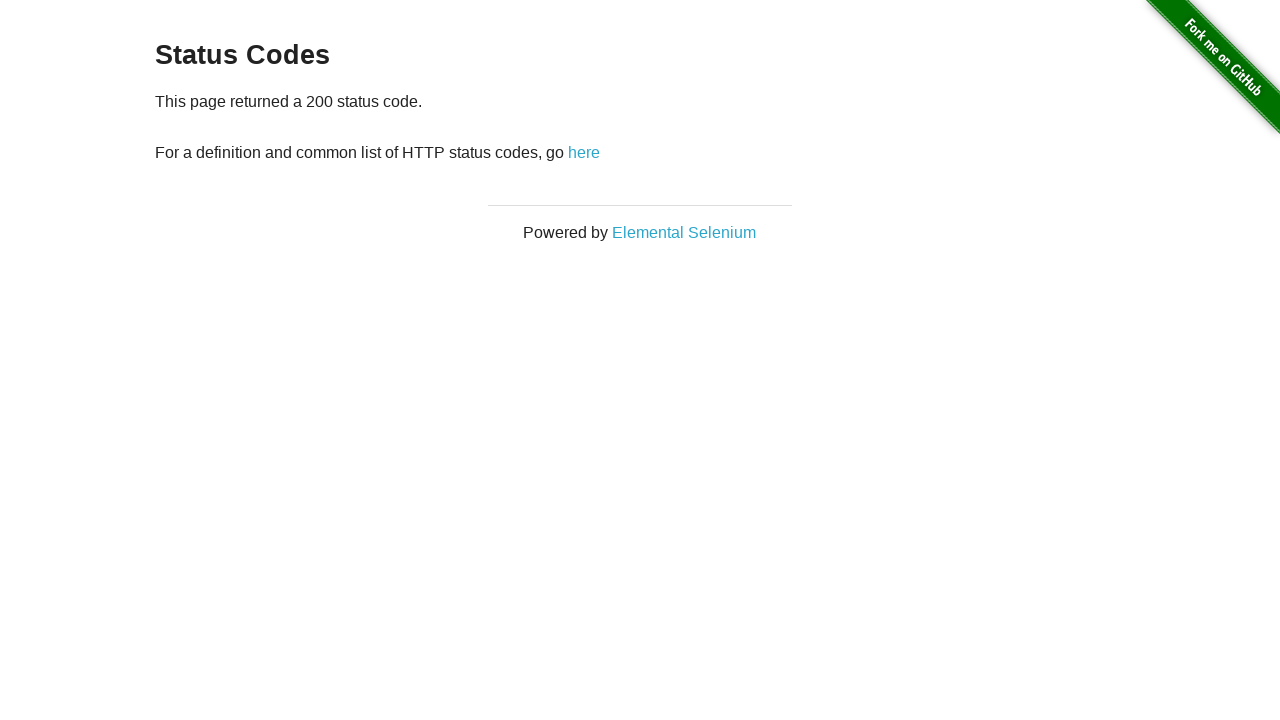